Tests the age form by entering a name and age, submitting the form, and verifying the result message

Starting URL: https://kristinek.github.io/site/examples/age

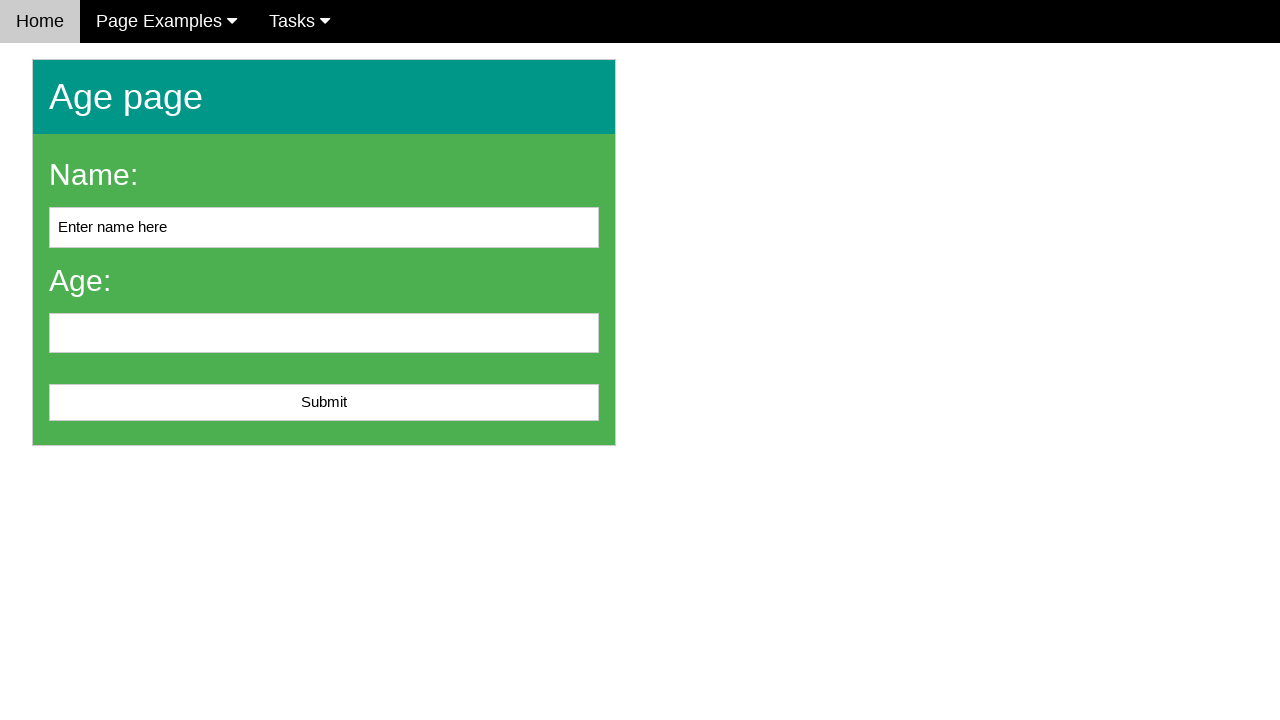

Navigated to age form page
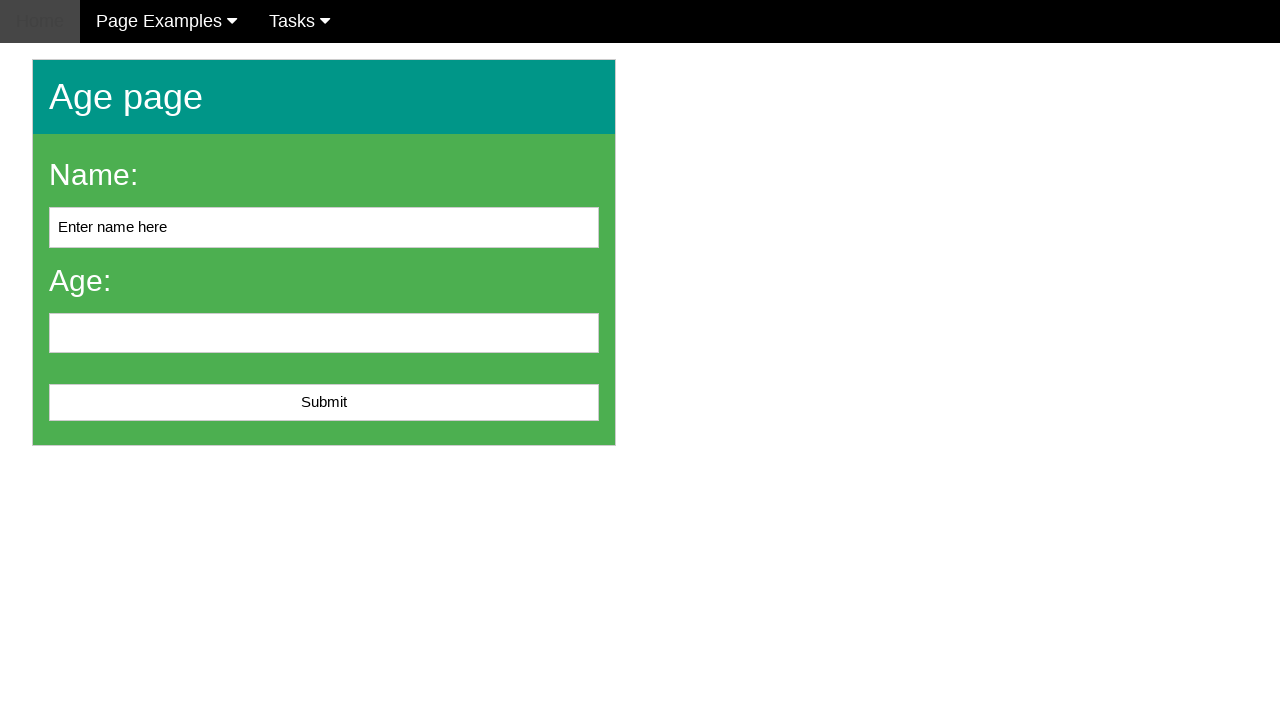

Filled name field with 'John Smith' on #name
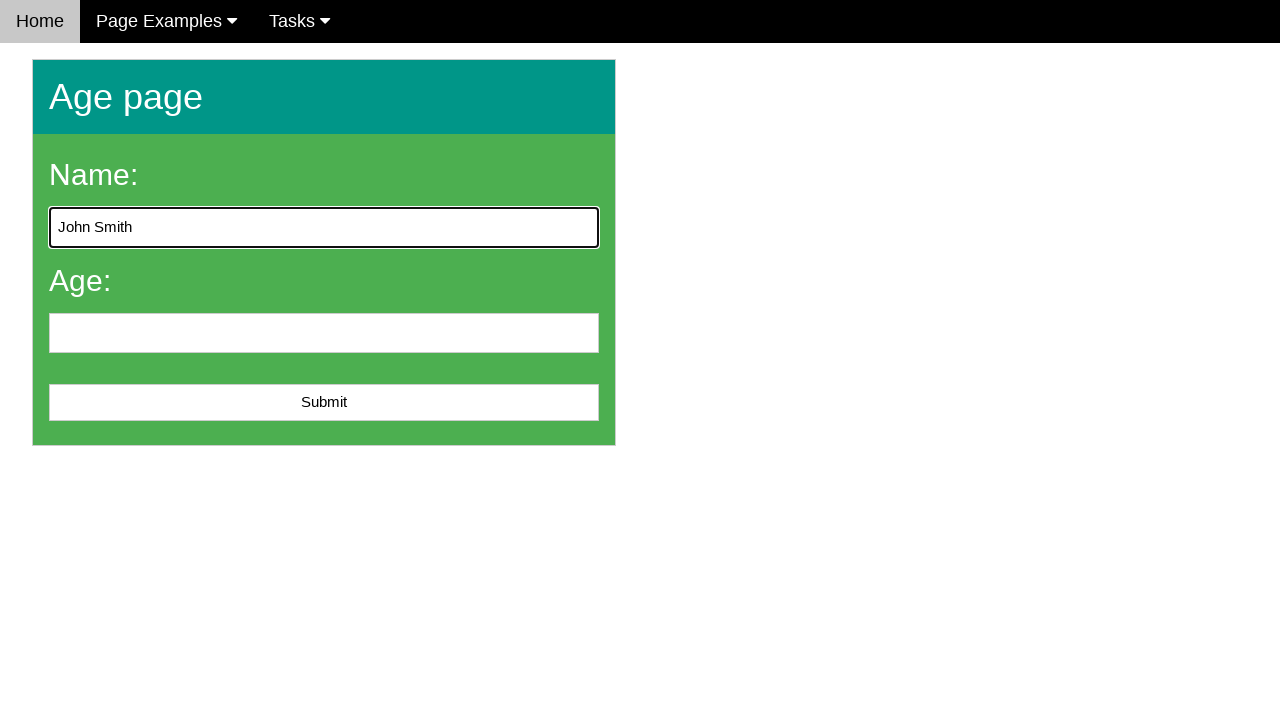

Filled age field with '25' on #age
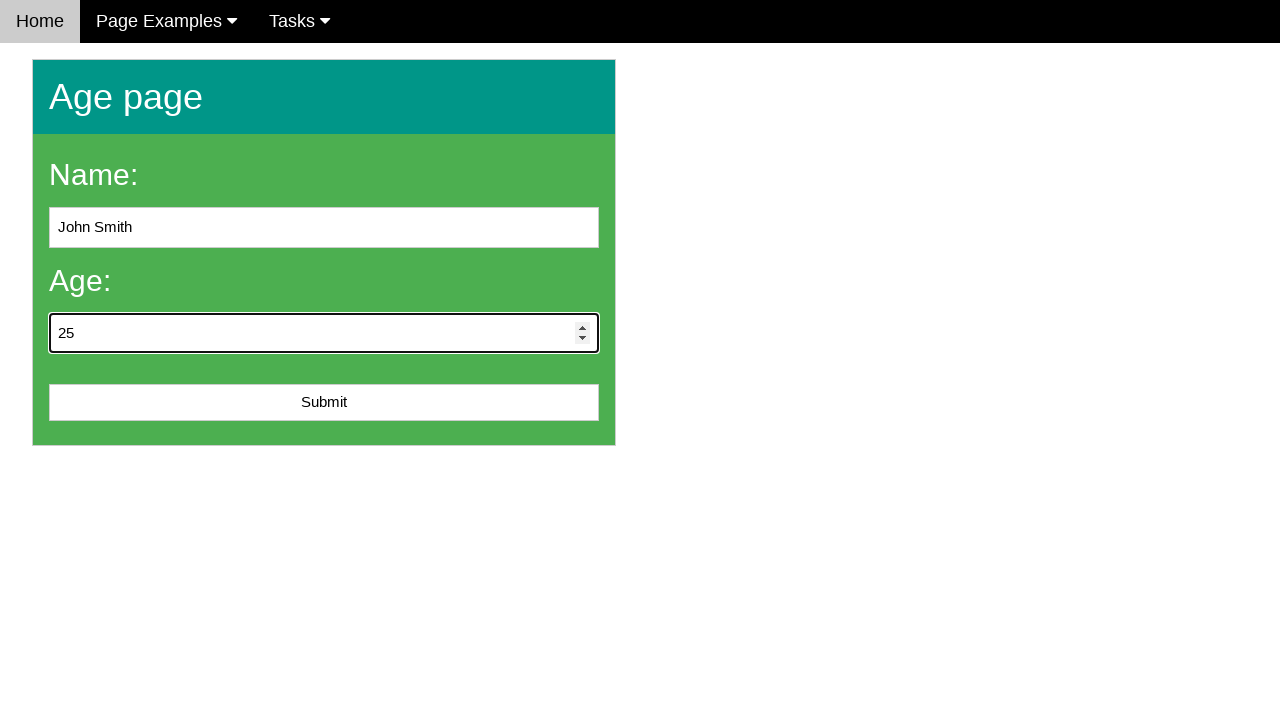

Clicked submit button at (324, 403) on #submit
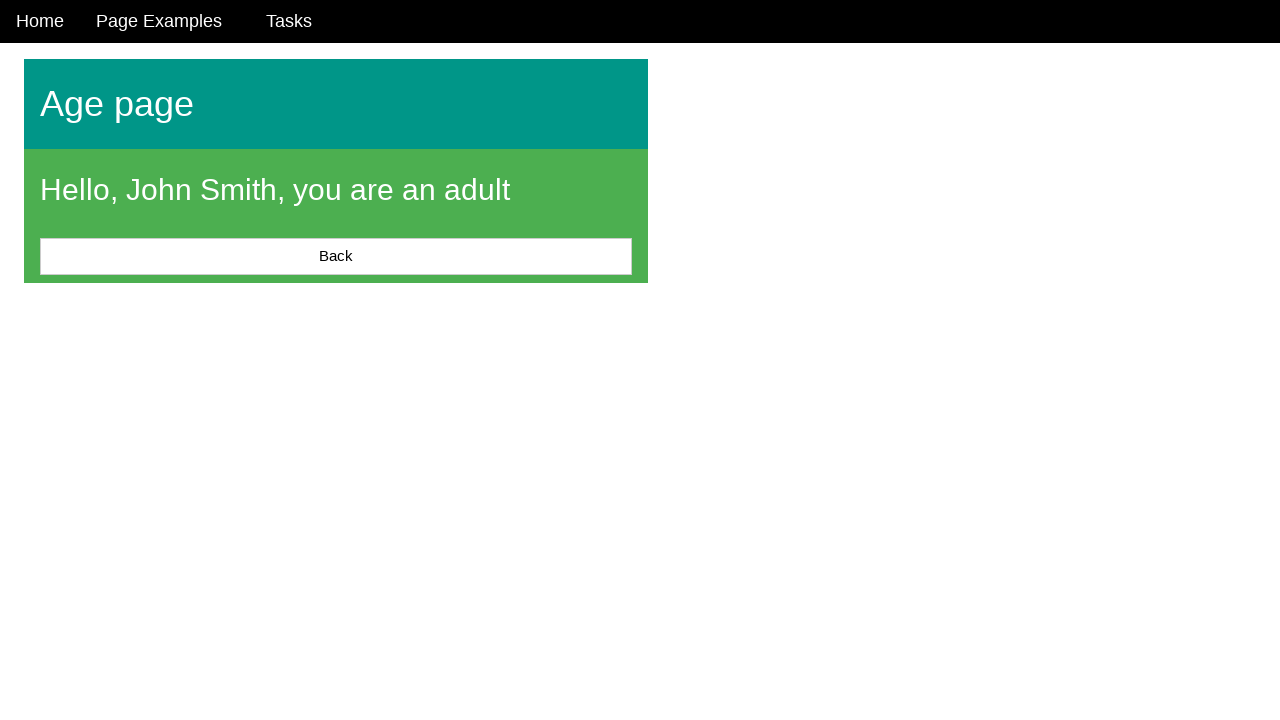

Result message appeared on page
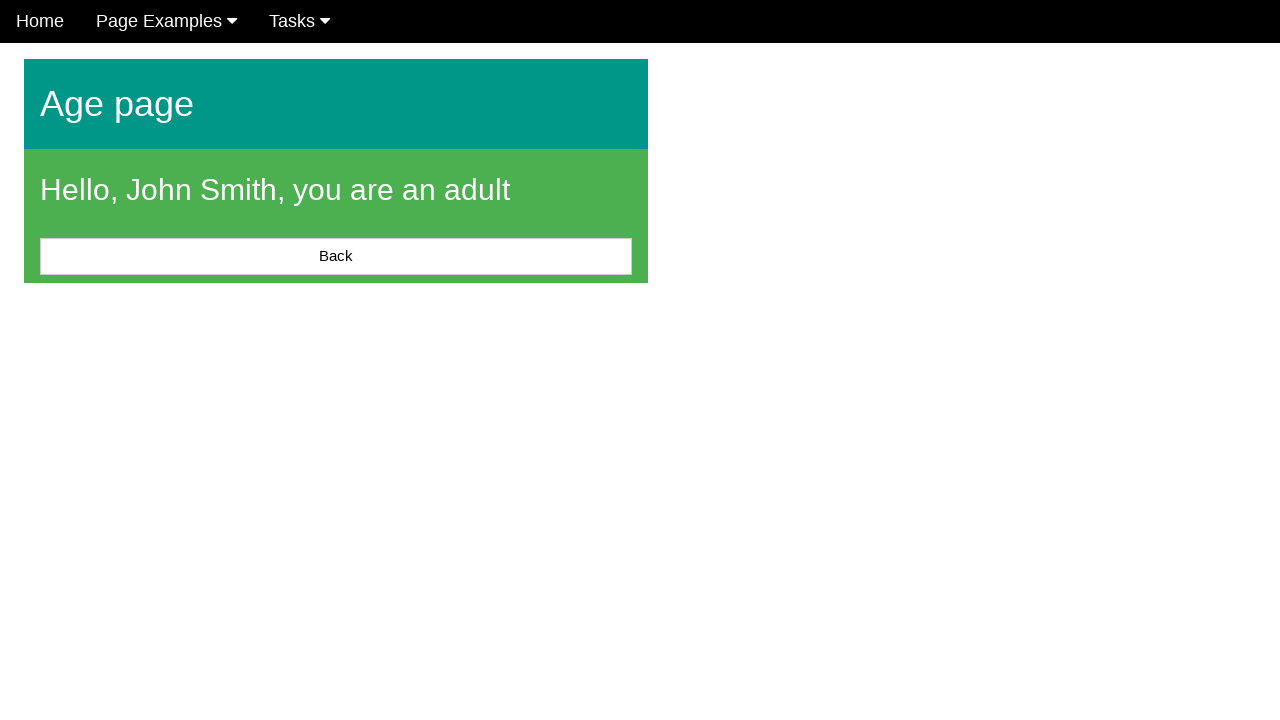

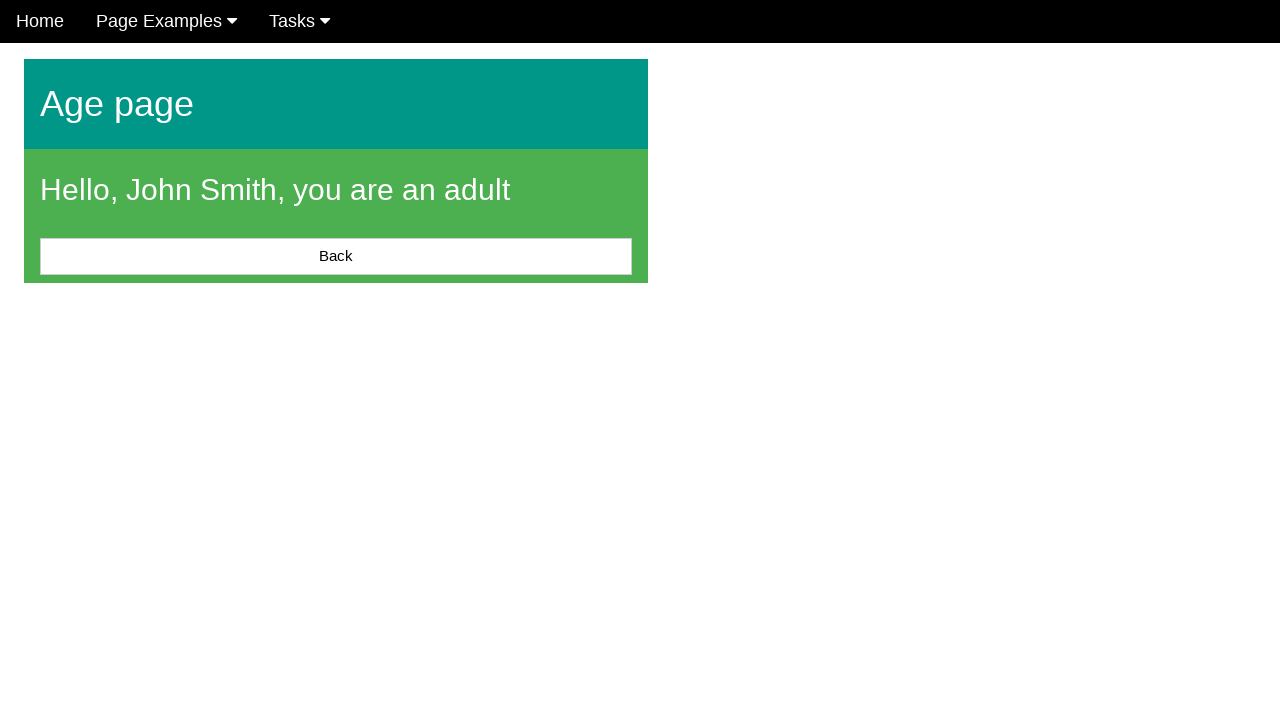